Tests table sorting functionality by clicking the Due column header twice to sort in descending order

Starting URL: http://the-internet.herokuapp.com/tables

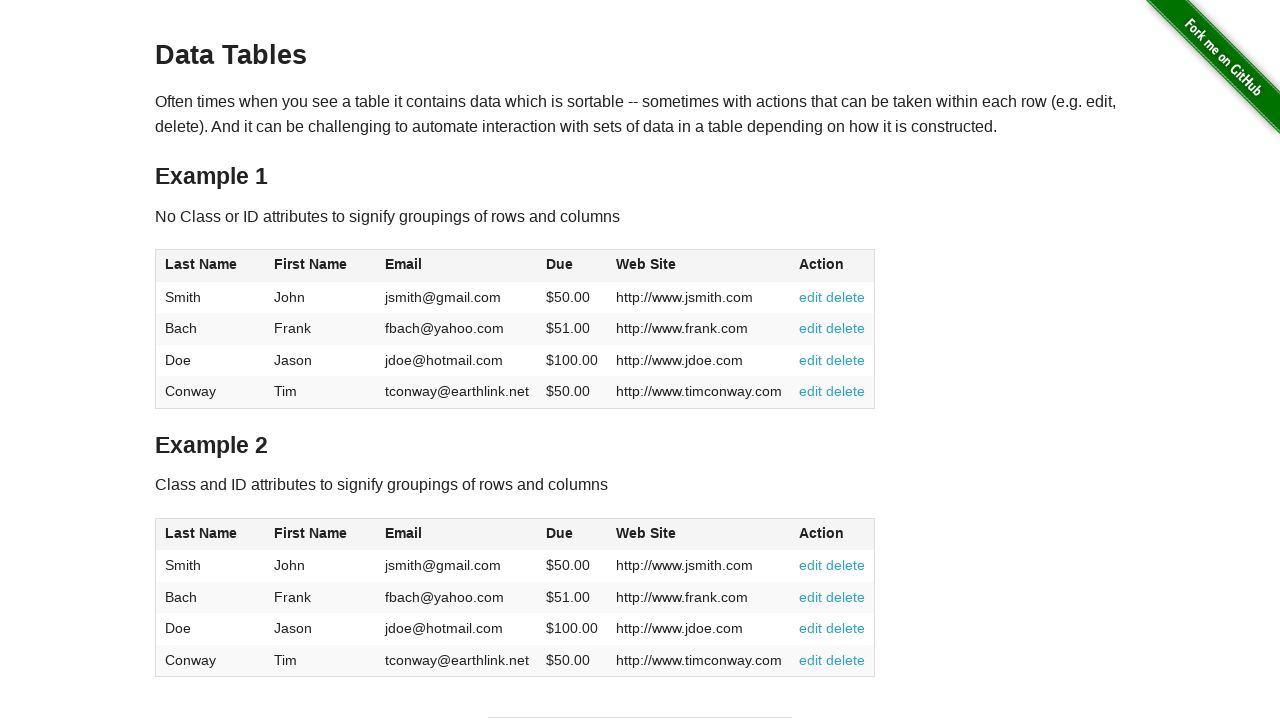

Clicked Due column header to sort ascending at (572, 266) on #table1 thead tr th:nth-of-type(4)
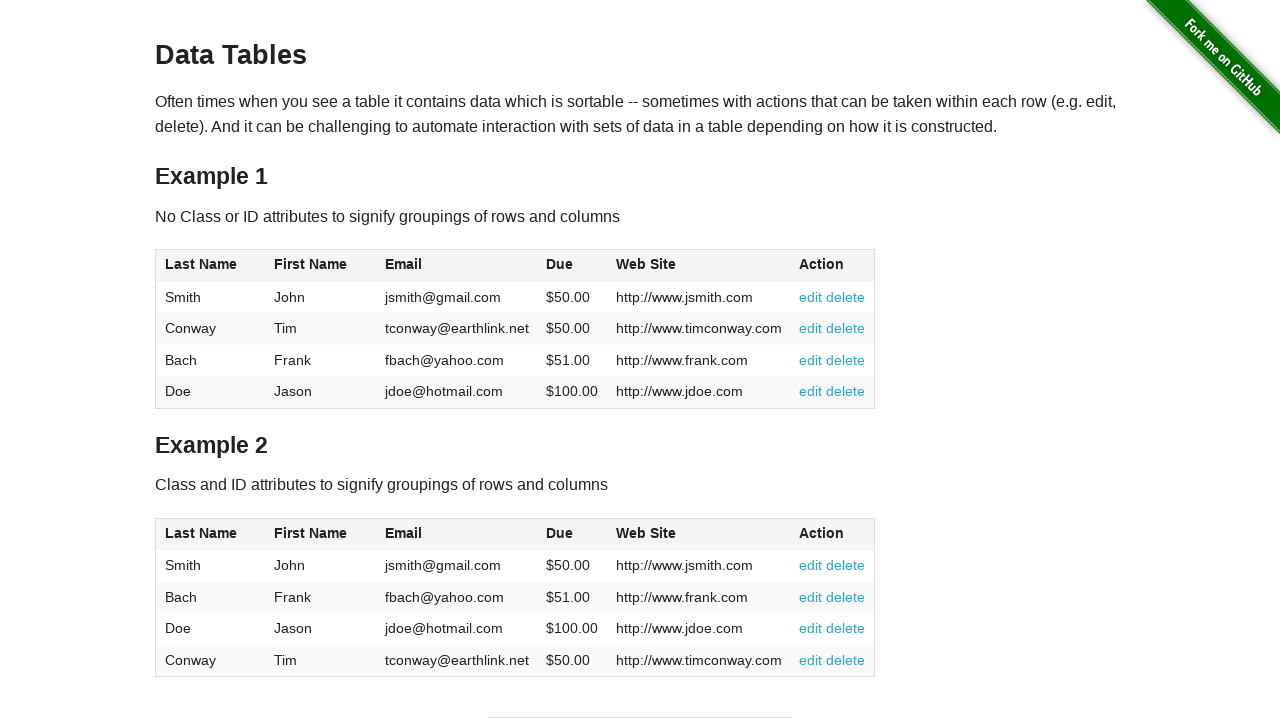

Clicked Due column header again to sort descending at (572, 266) on #table1 thead tr th:nth-of-type(4)
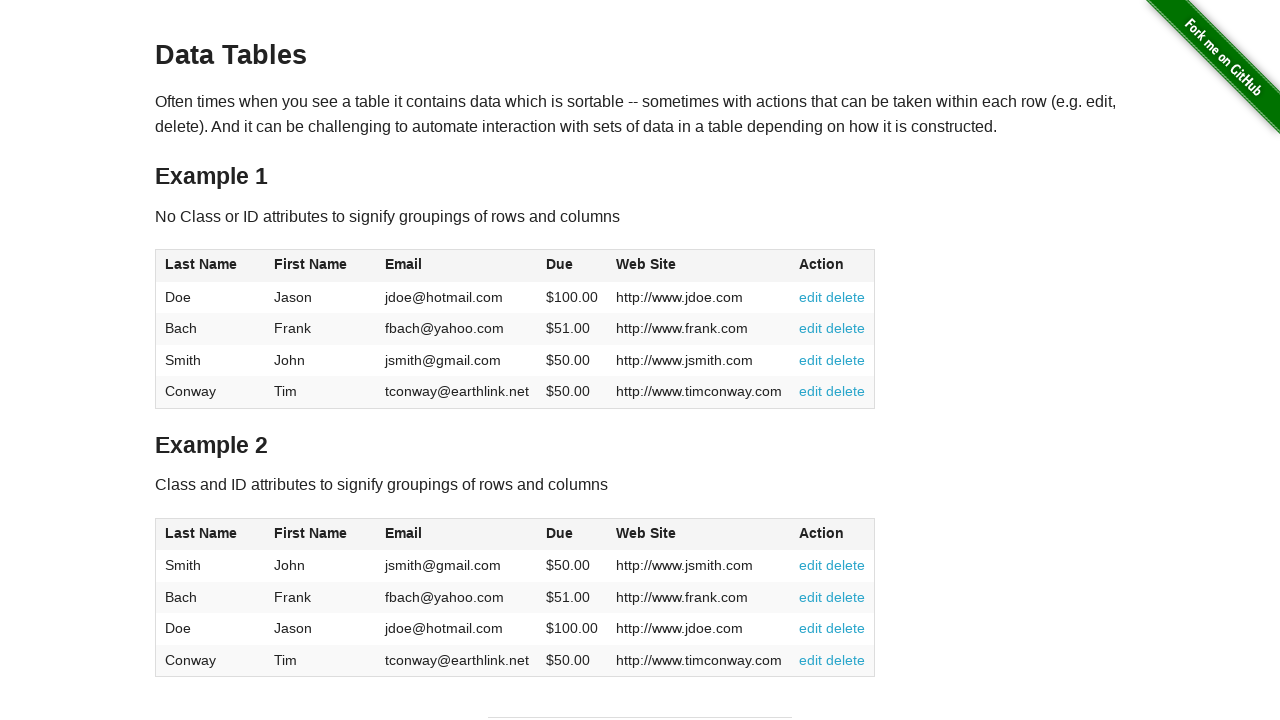

Waited for table sorting to complete
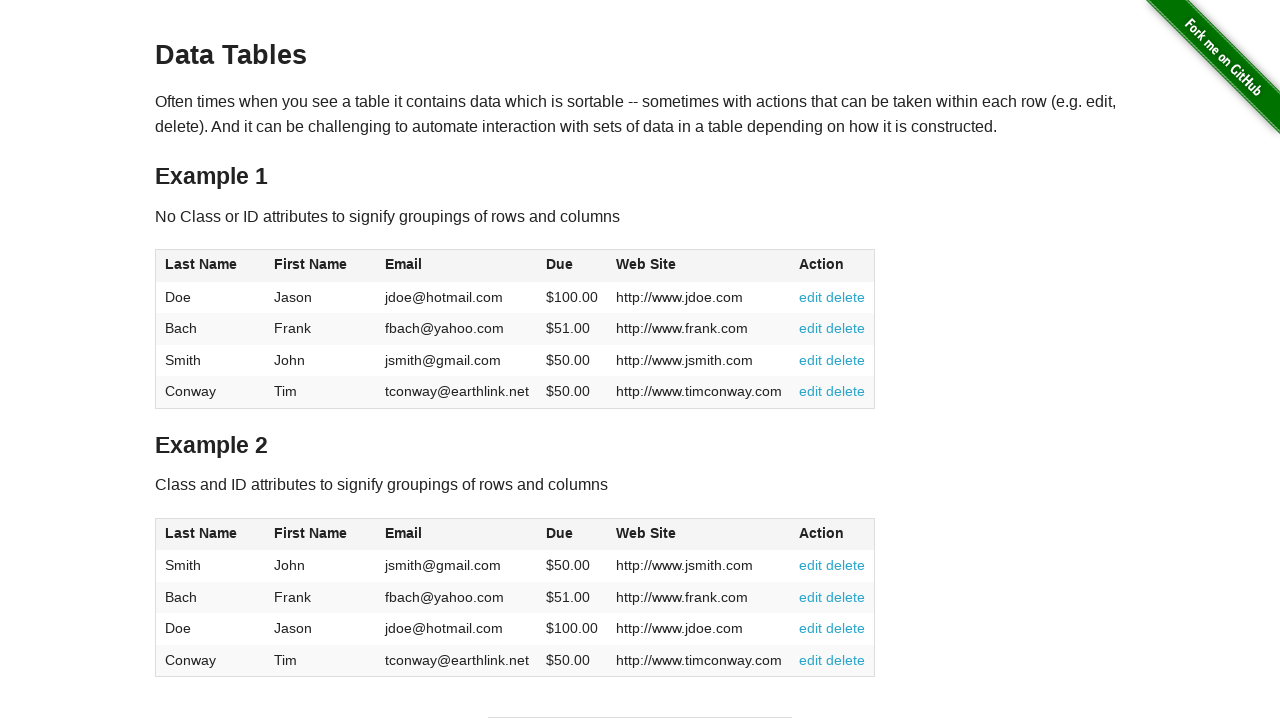

Verified Due column values are present in table body
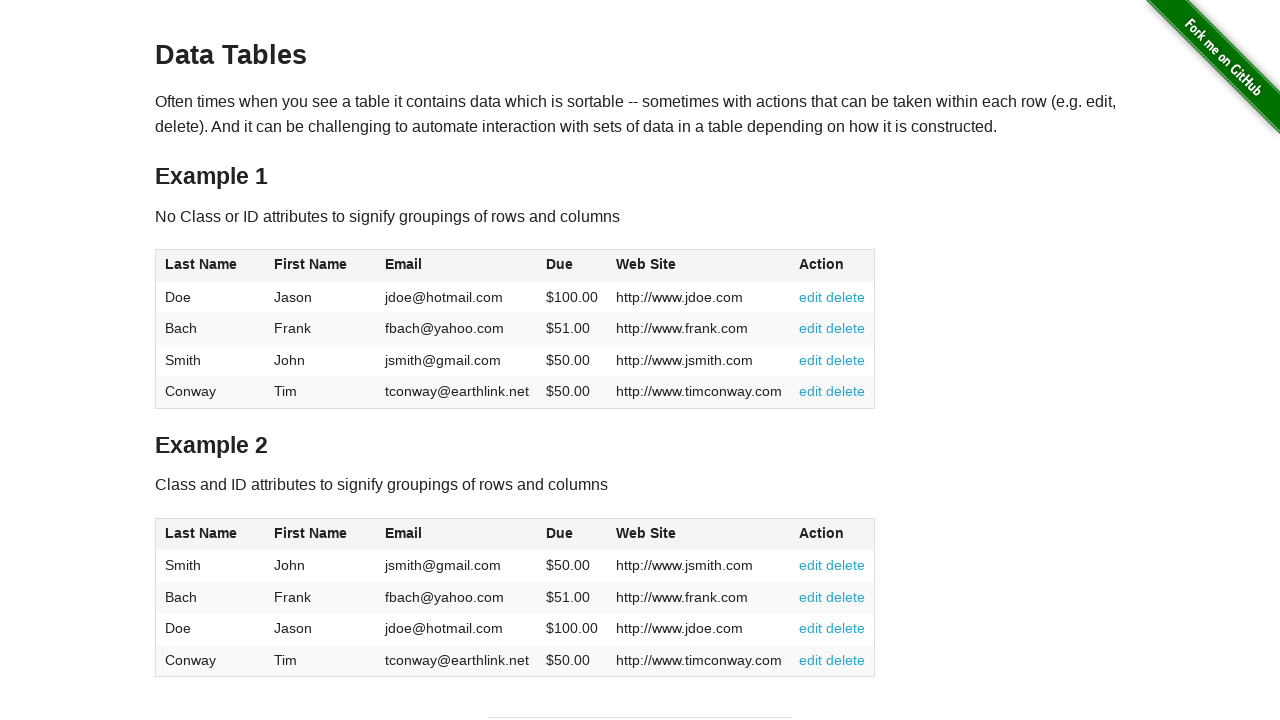

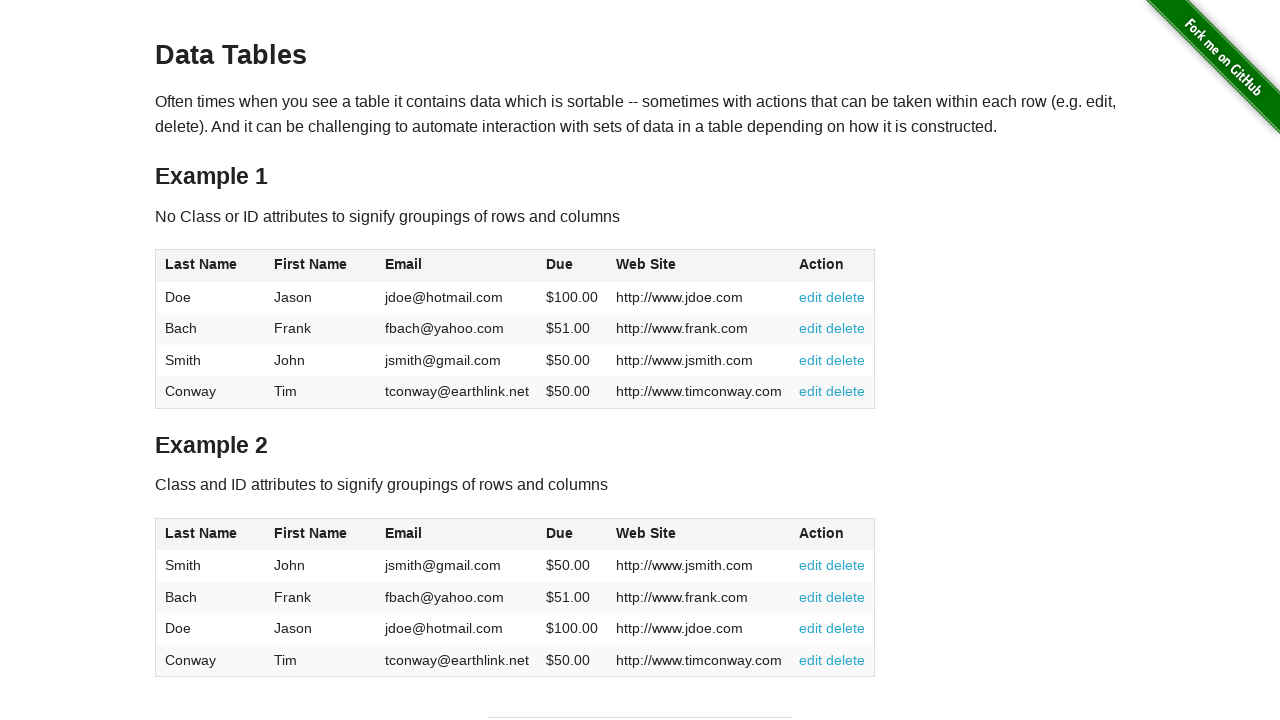